Tests dynamic checkbox control by clicking it twice to verify selection and deselection states

Starting URL: https://v1.training-support.net/selenium/dynamic-controls

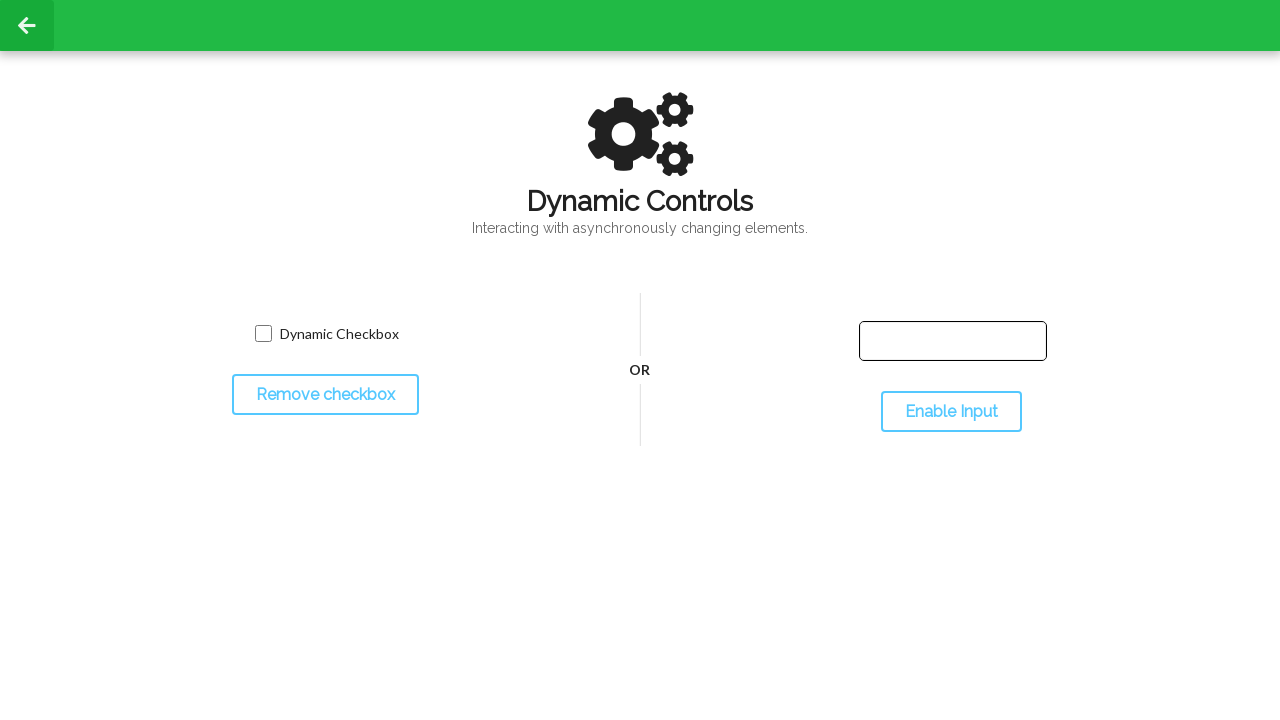

Clicked checkbox to select it at (263, 334) on input[name='toggled']
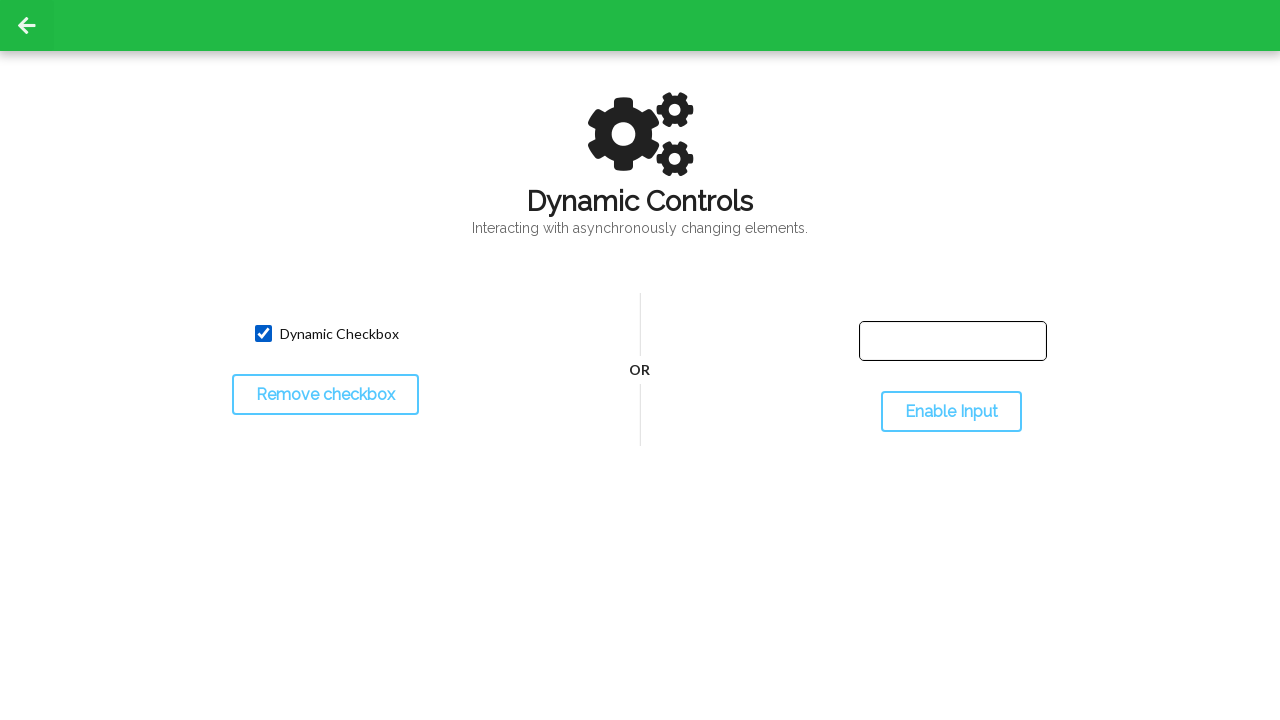

Clicked checkbox again to deselect it at (263, 334) on input[name='toggled']
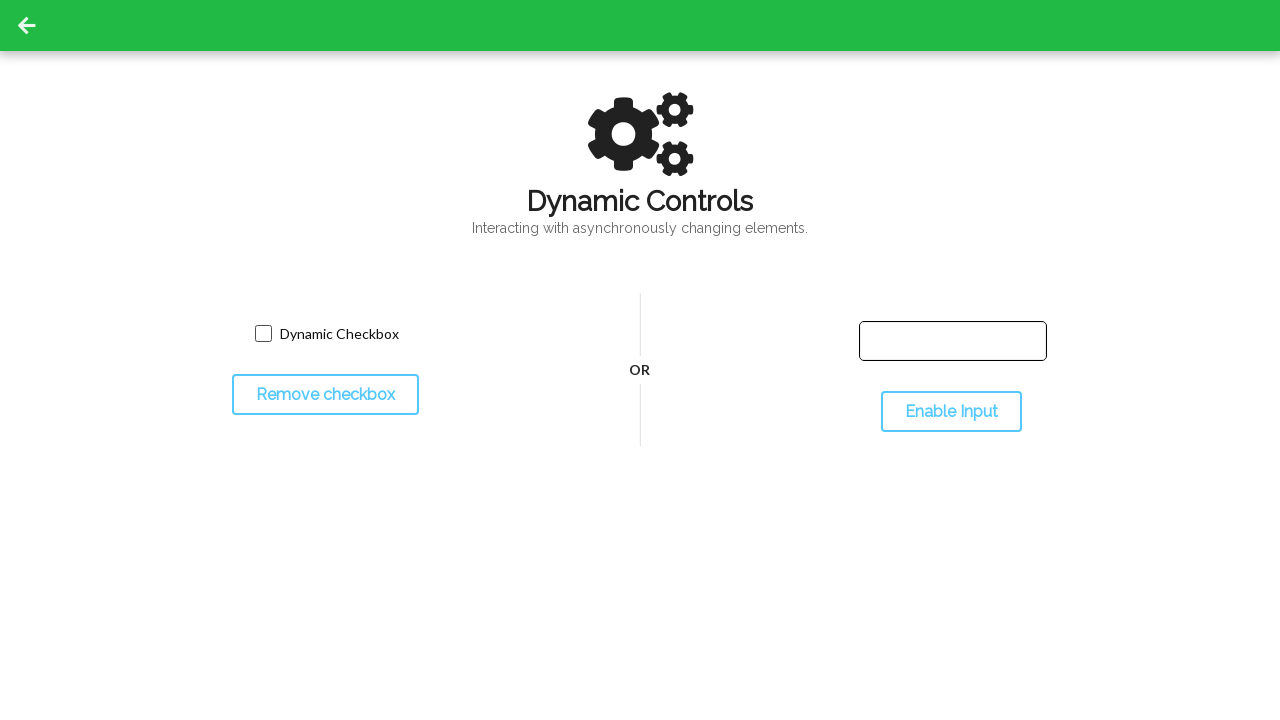

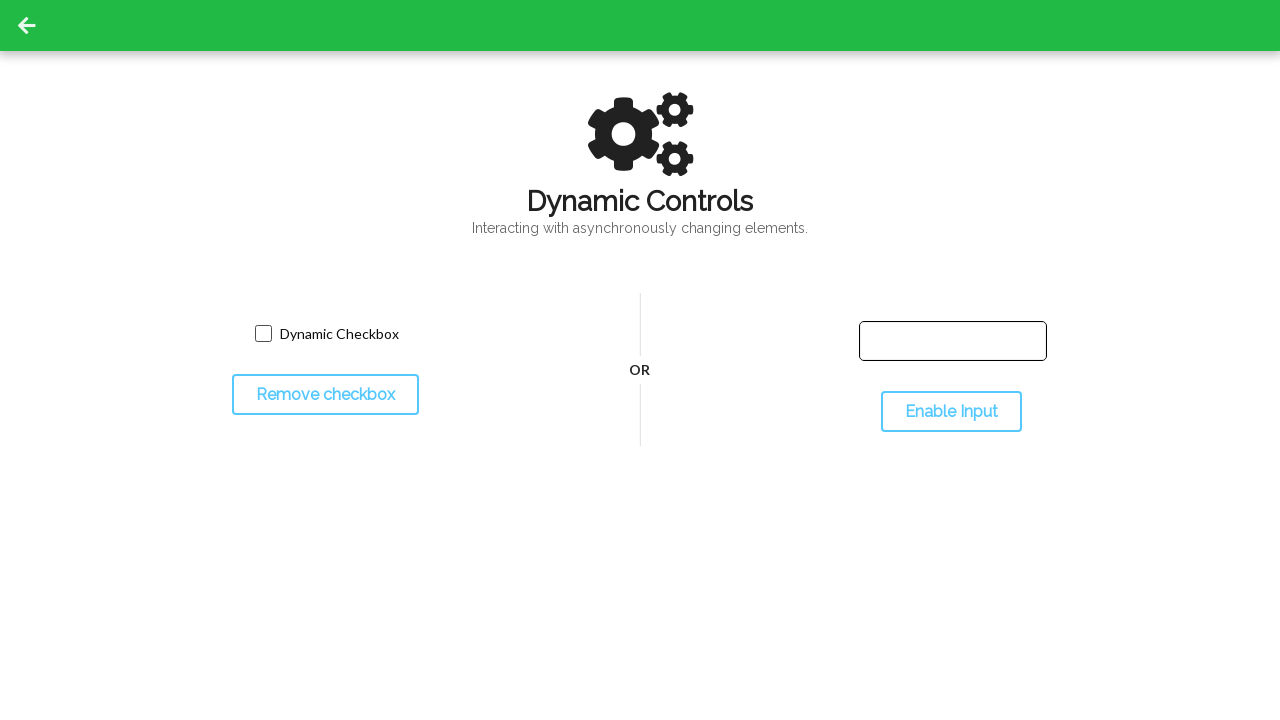